Navigates to Metacritic's Elden Ring user reviews page and performs infinite scrolling to load more reviews, demonstrating dynamic content loading on the page.

Starting URL: https://www.metacritic.com/game/elden-ring/user-reviews/?platform=playstation-5

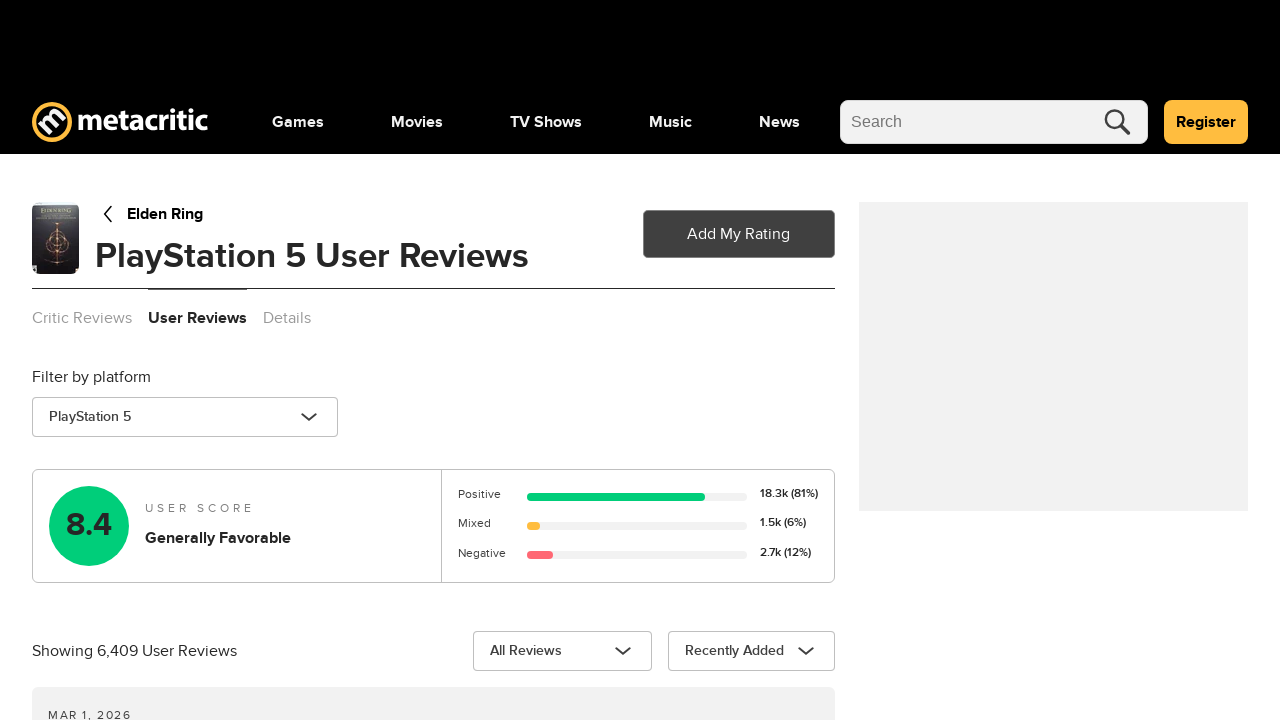

Waited for review elements to load on Metacritic Elden Ring user reviews page
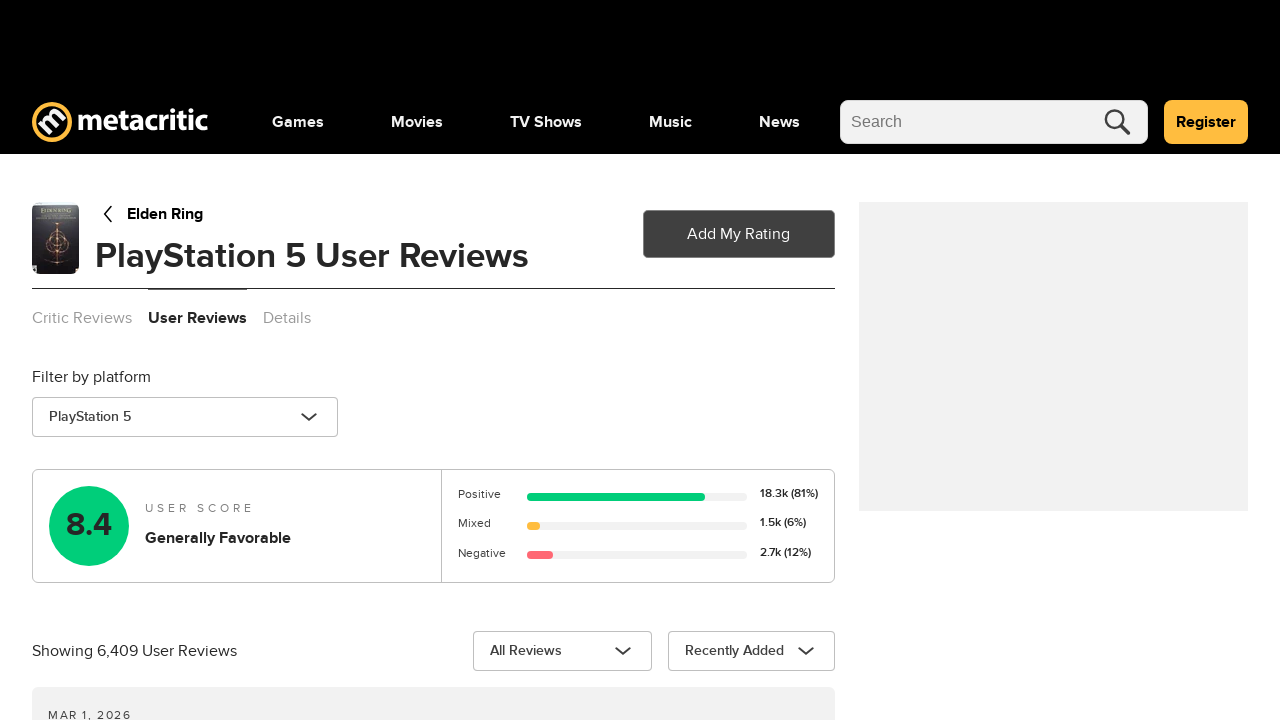

Waited for review count text to appear
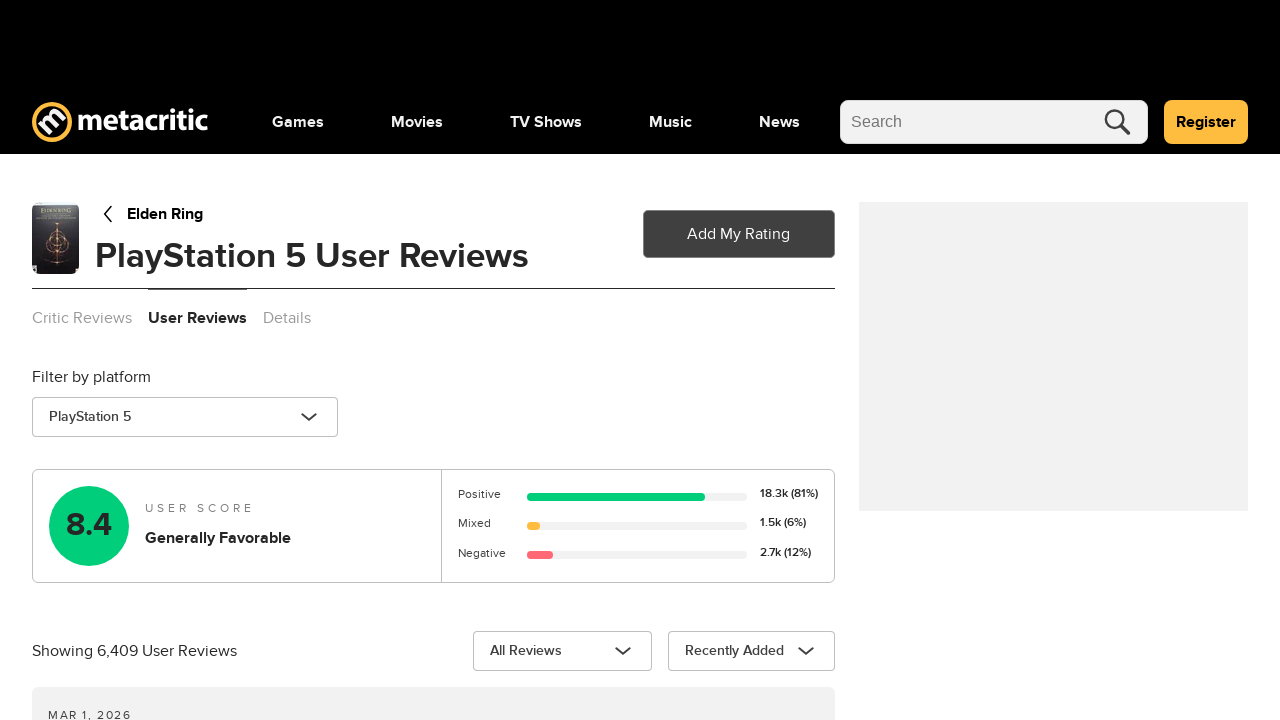

Scrolled to bottom of page (iteration 1/3)
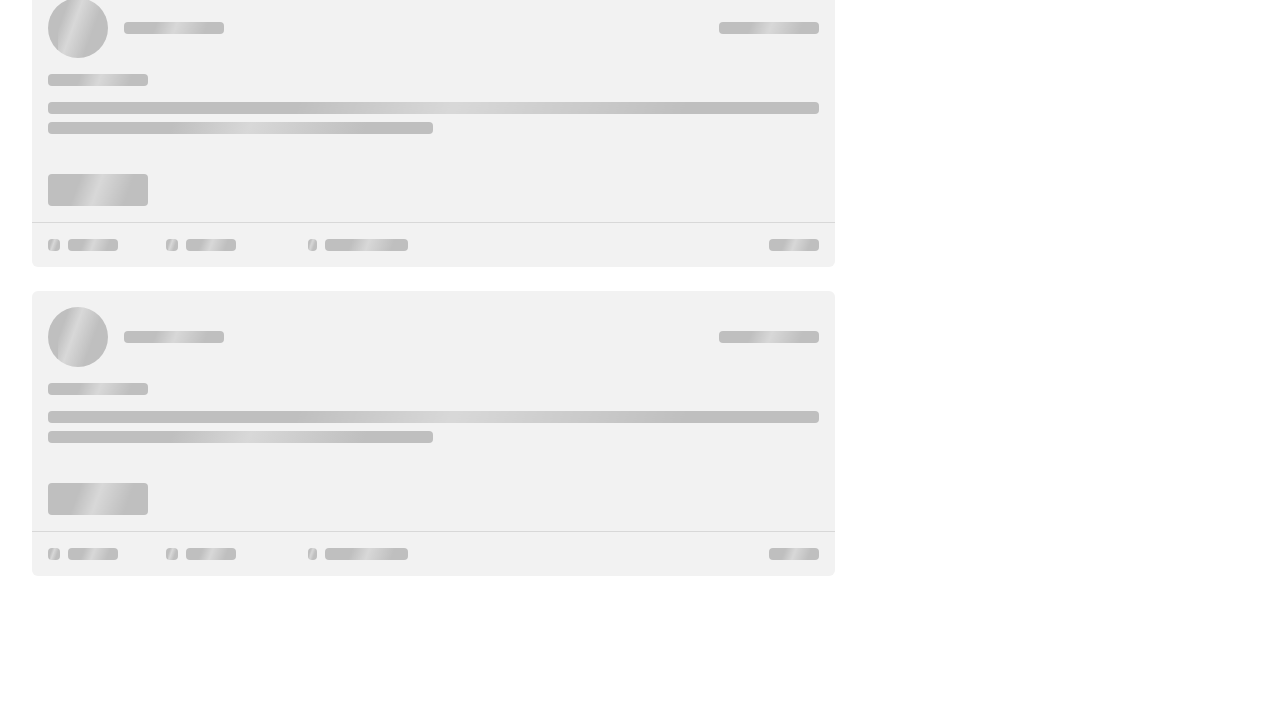

Waited 3 seconds for new content to load (iteration 1/3)
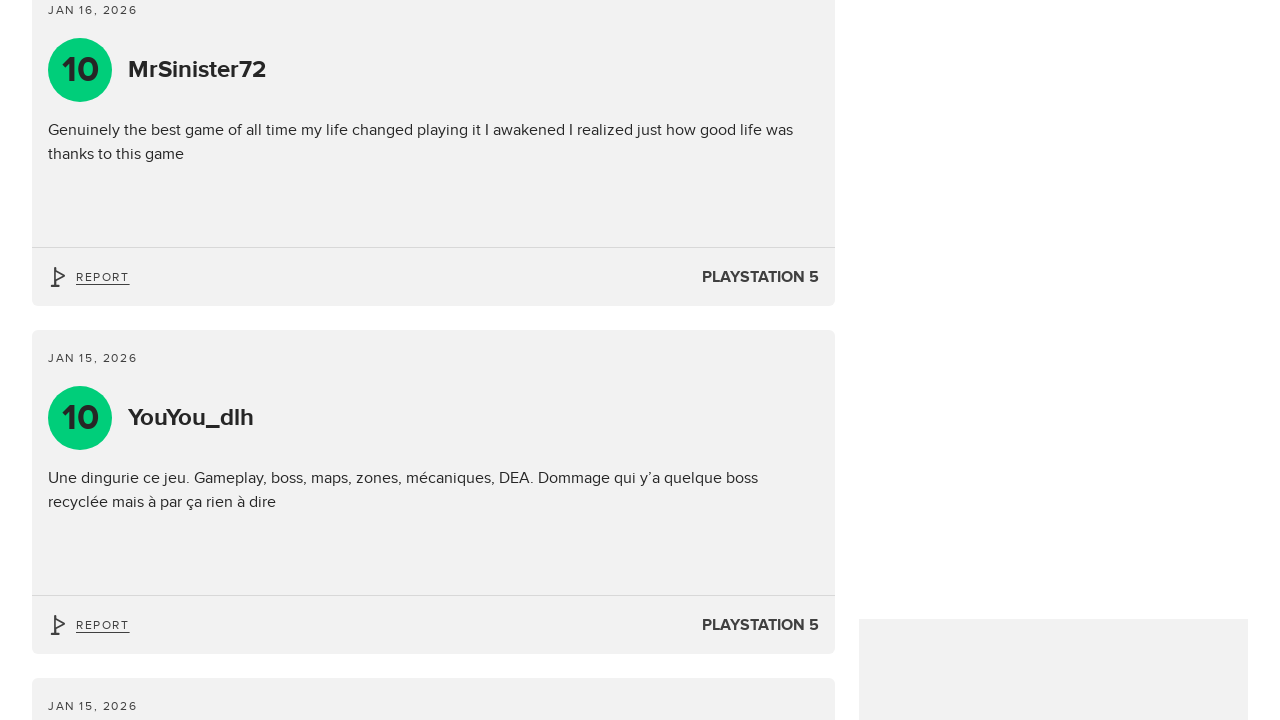

Scrolled to bottom of page (iteration 2/3)
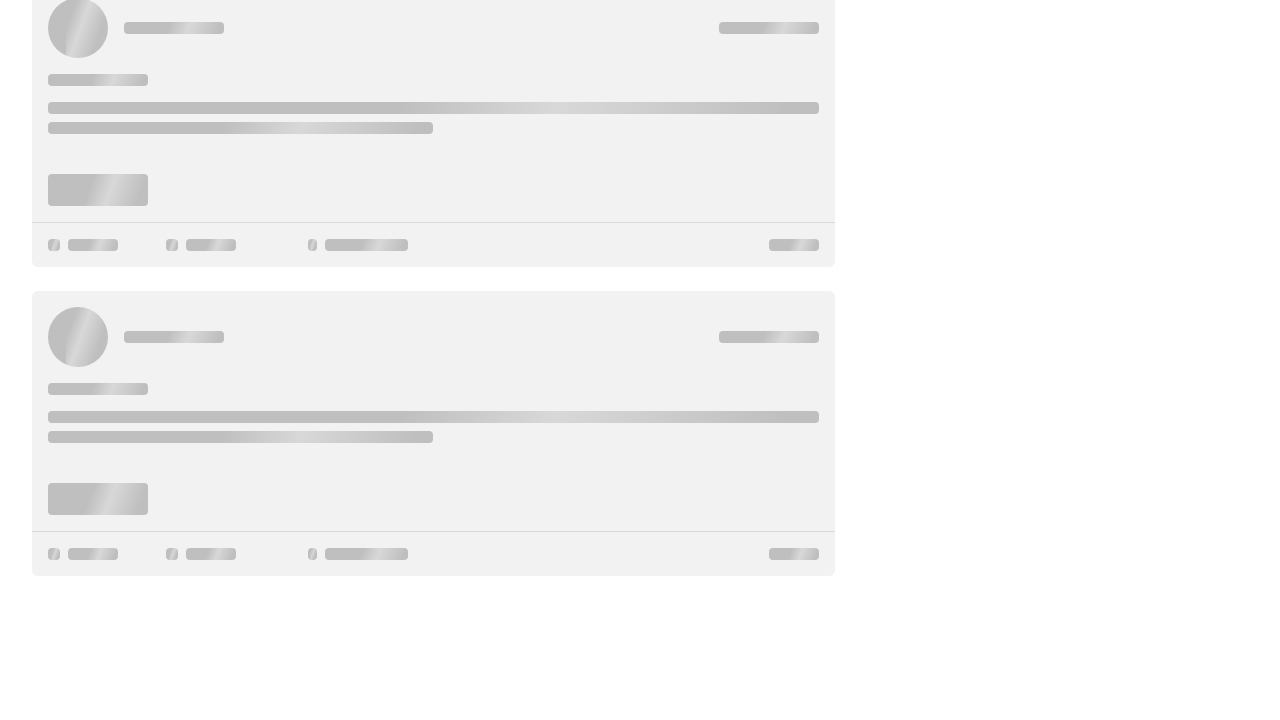

Waited 3 seconds for new content to load (iteration 2/3)
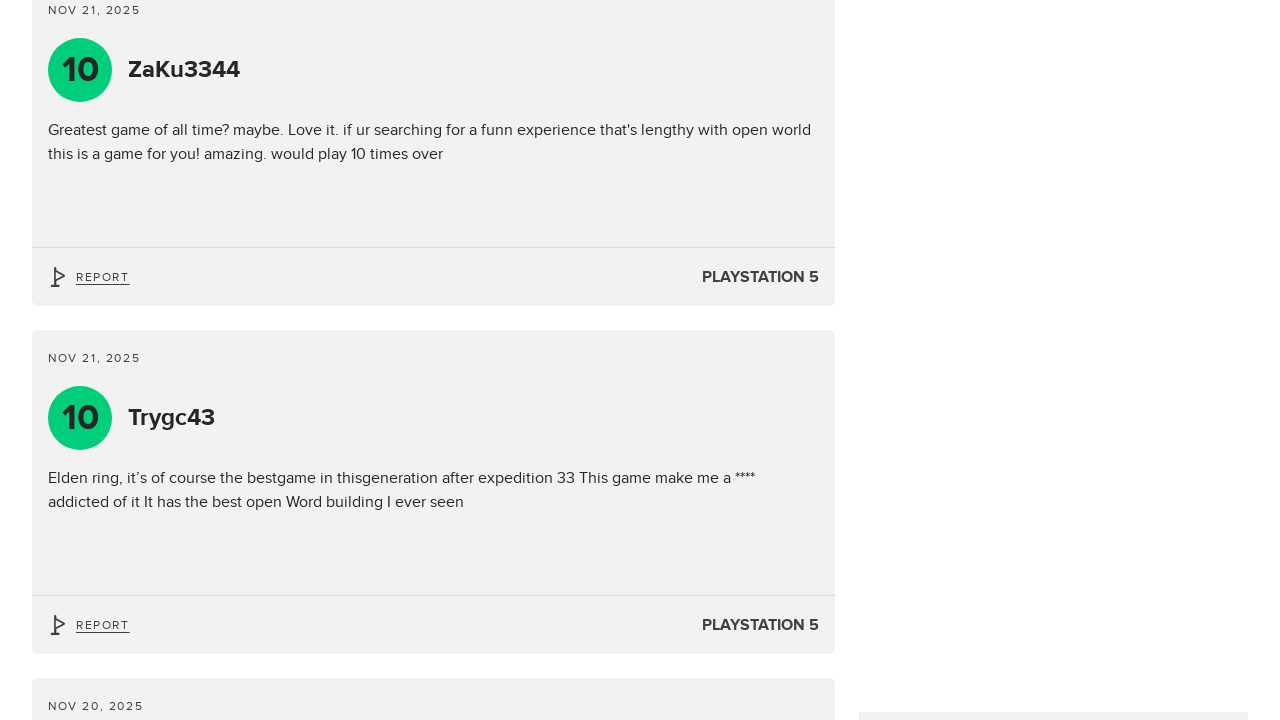

Scrolled to bottom of page (iteration 3/3)
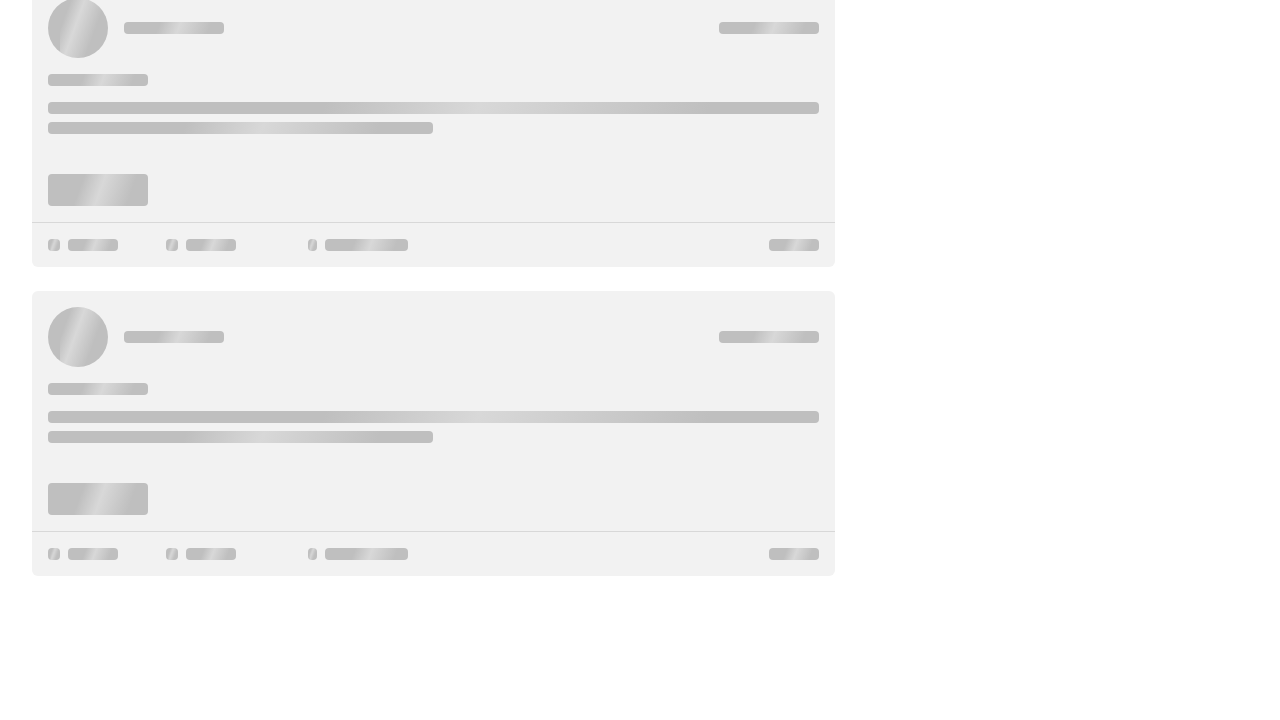

Waited 3 seconds for new content to load (iteration 3/3)
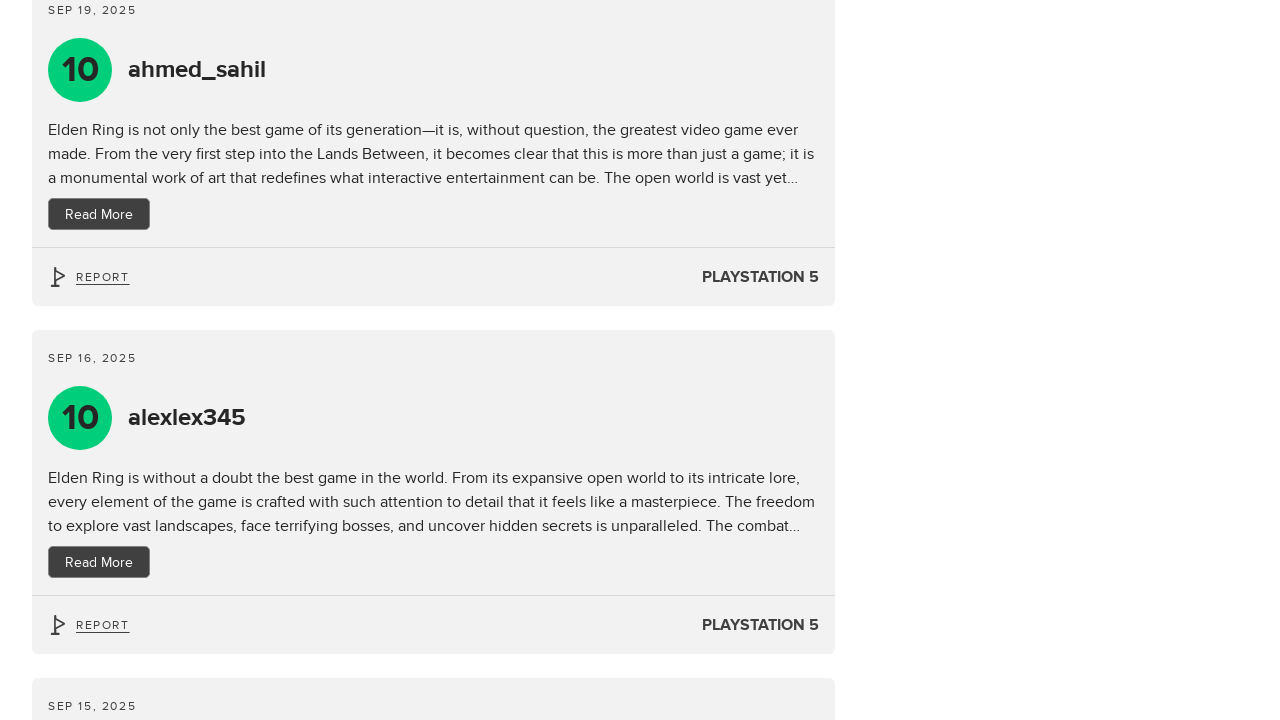

Verified review quotes are visible after infinite scrolling
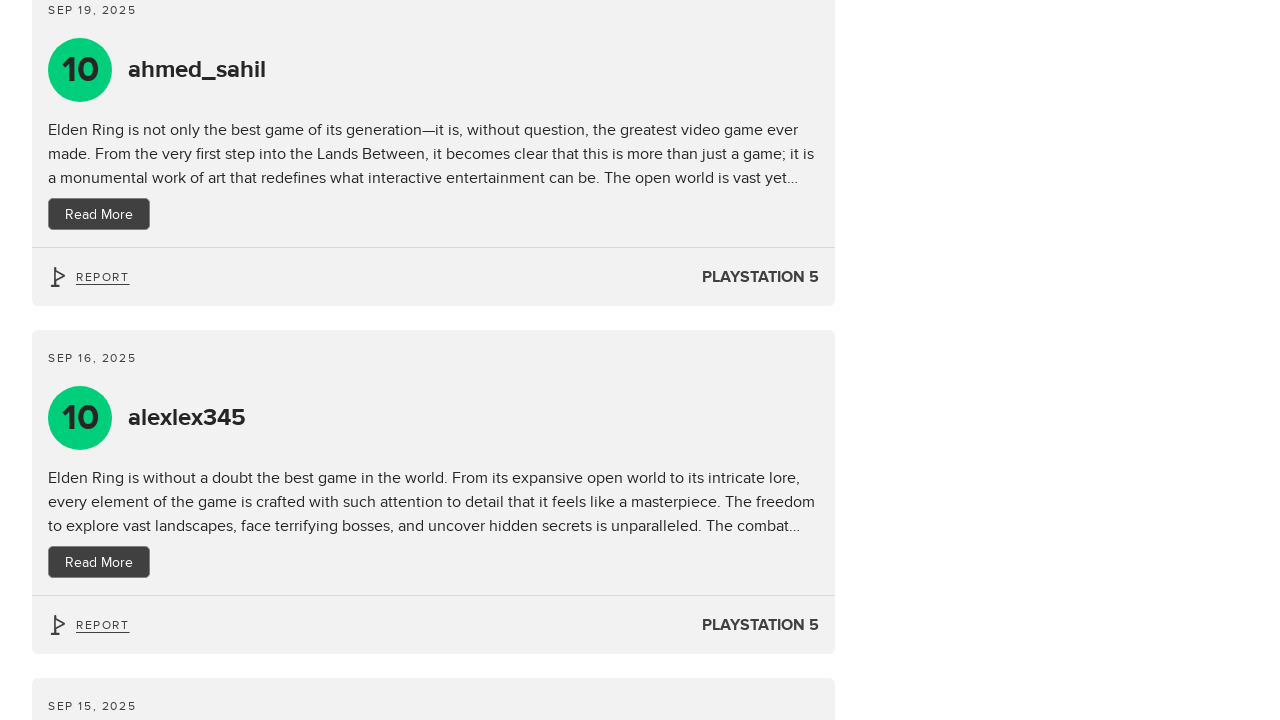

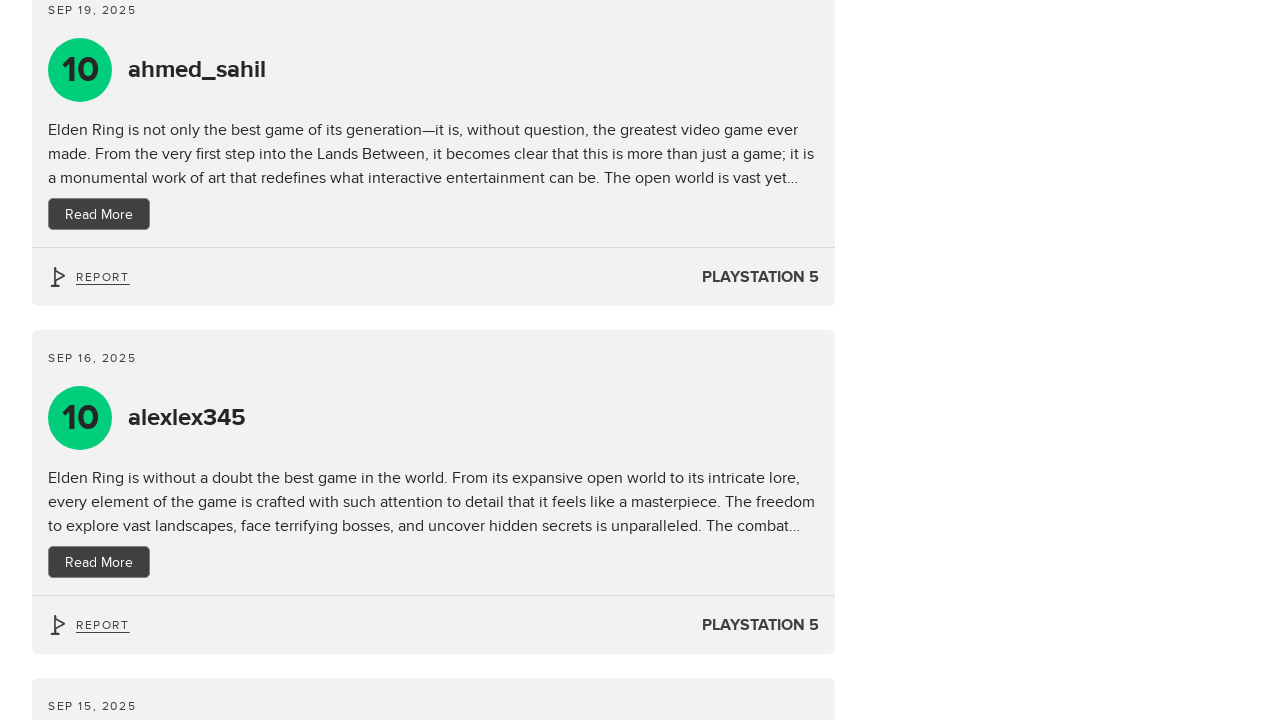